Tests that pressing Escape cancels editing and restores the original text.

Starting URL: https://demo.playwright.dev/todomvc

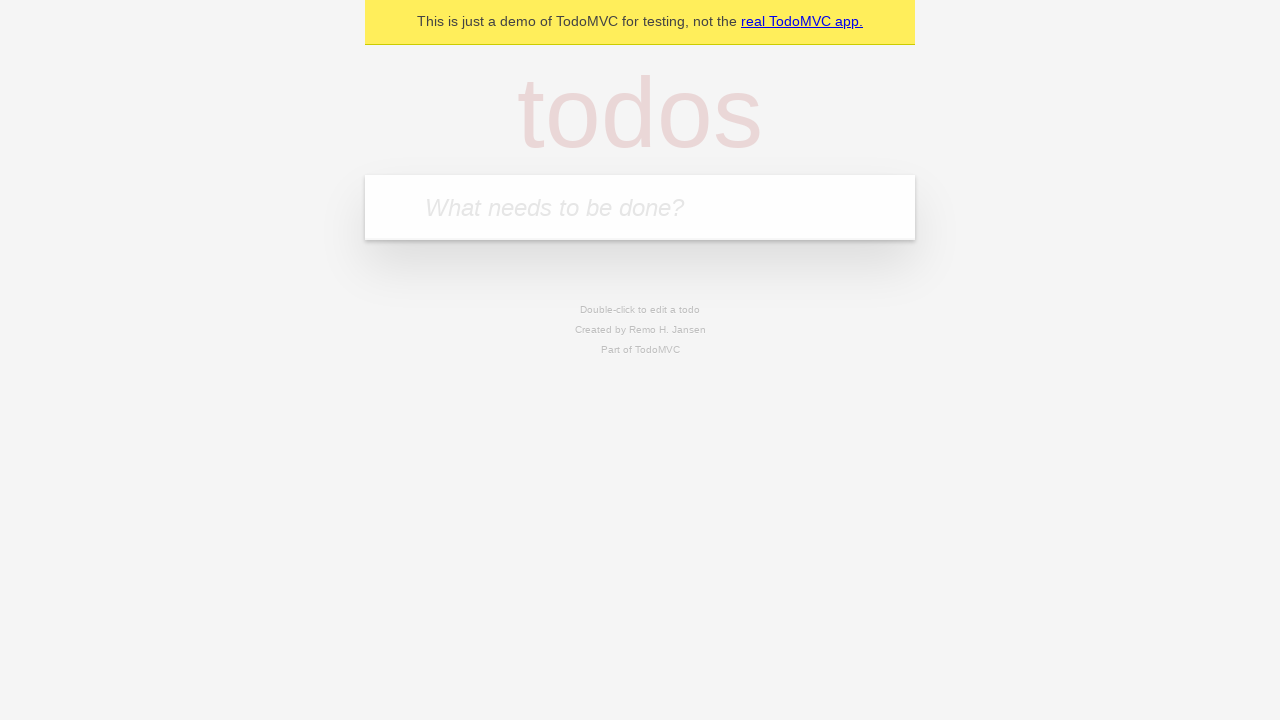

Filled new todo field with 'buy some cheese' on internal:attr=[placeholder="What needs to be done?"i]
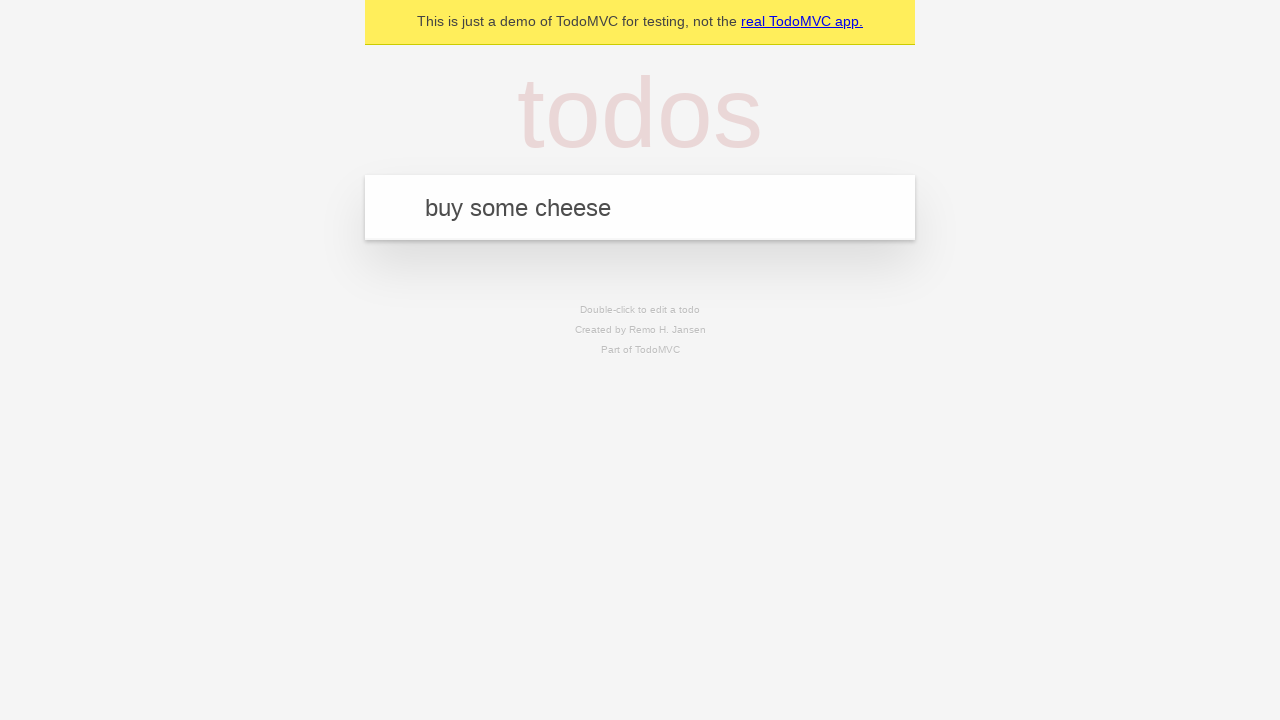

Pressed Enter to create todo 'buy some cheese' on internal:attr=[placeholder="What needs to be done?"i]
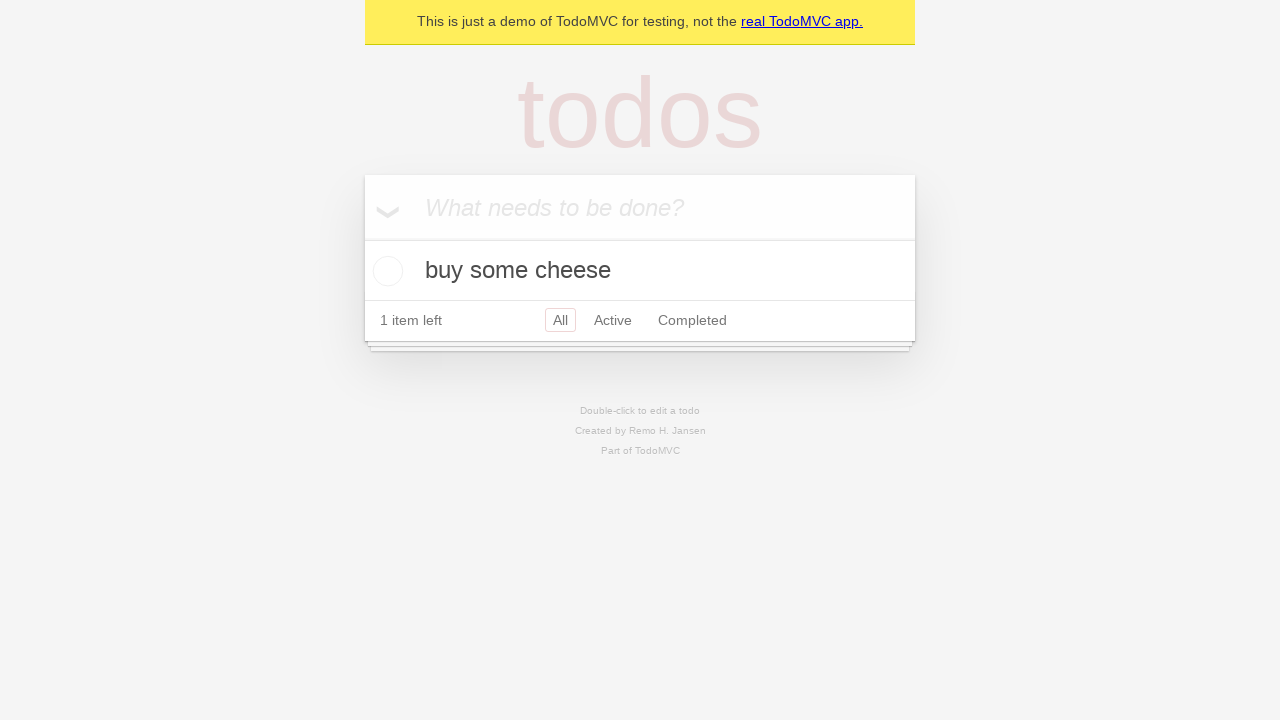

Filled new todo field with 'feed the cat' on internal:attr=[placeholder="What needs to be done?"i]
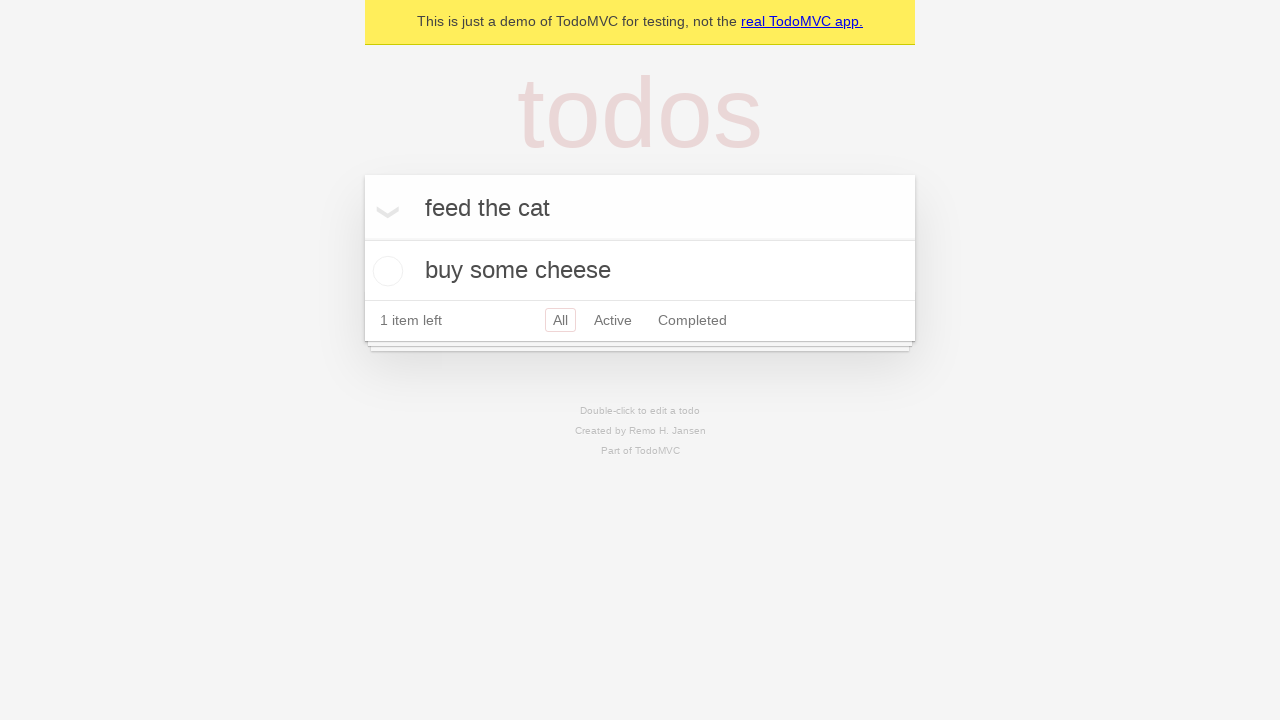

Pressed Enter to create todo 'feed the cat' on internal:attr=[placeholder="What needs to be done?"i]
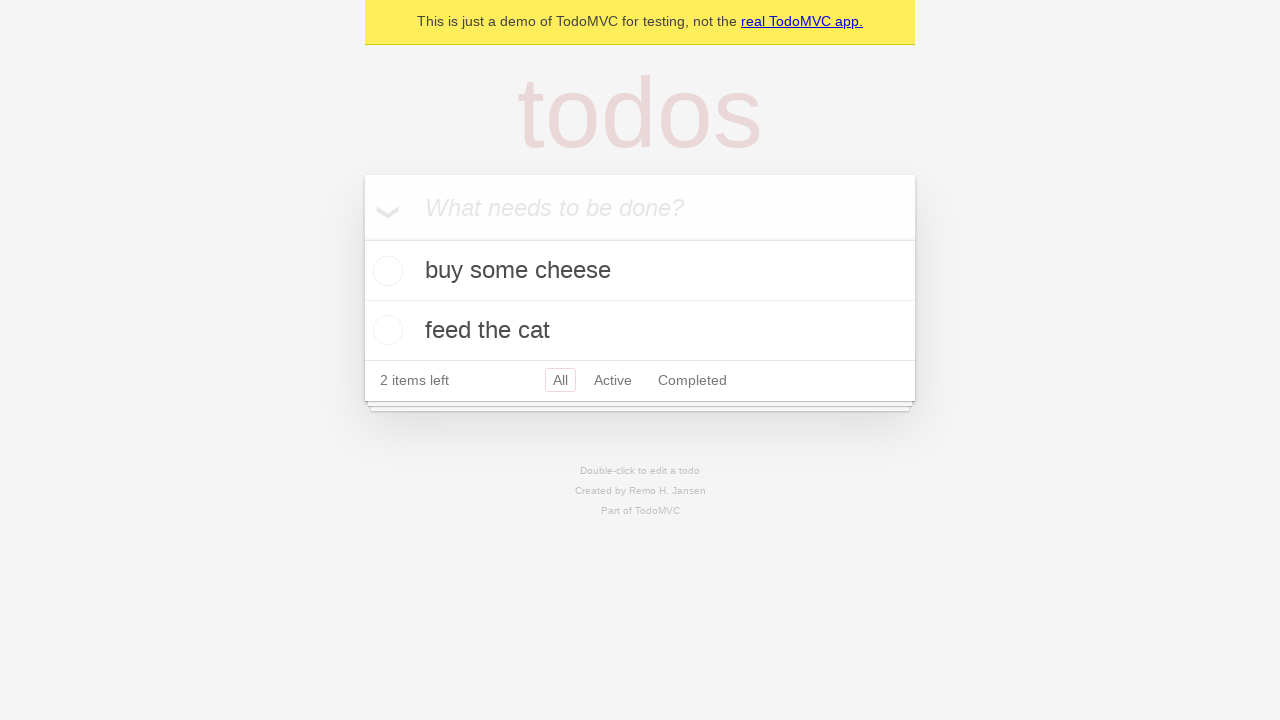

Filled new todo field with 'book a doctors appointment' on internal:attr=[placeholder="What needs to be done?"i]
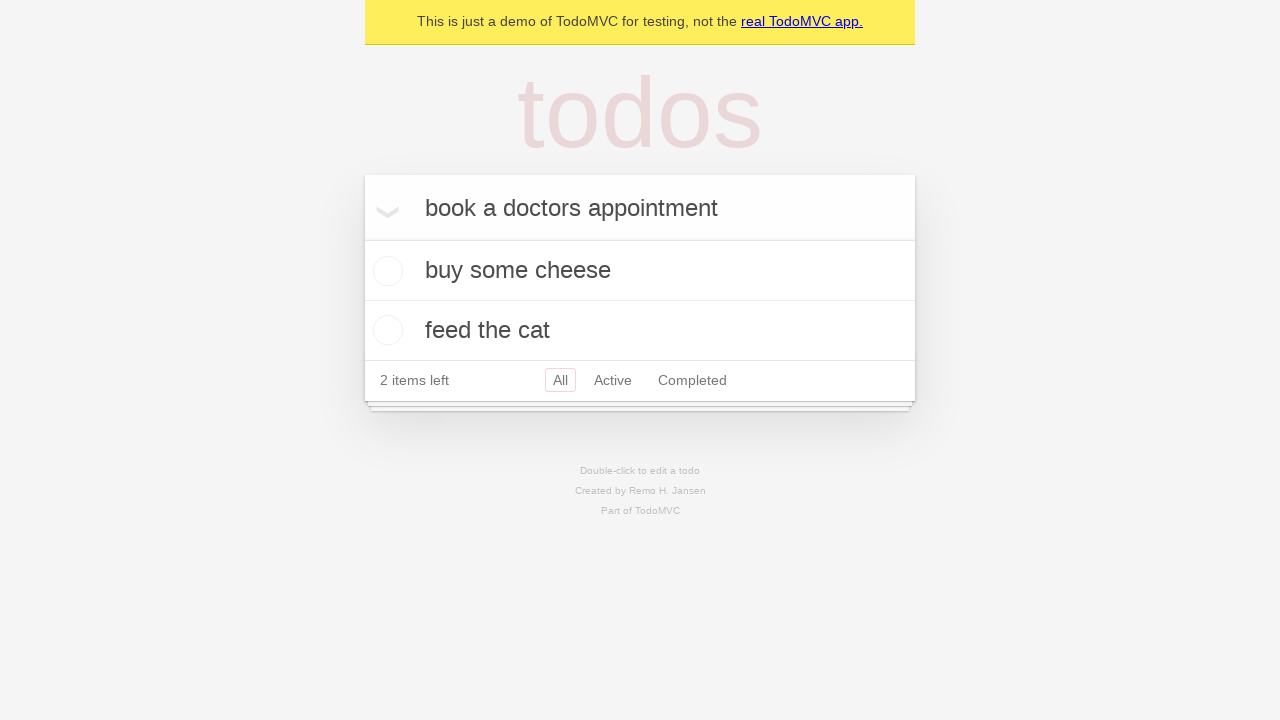

Pressed Enter to create todo 'book a doctors appointment' on internal:attr=[placeholder="What needs to be done?"i]
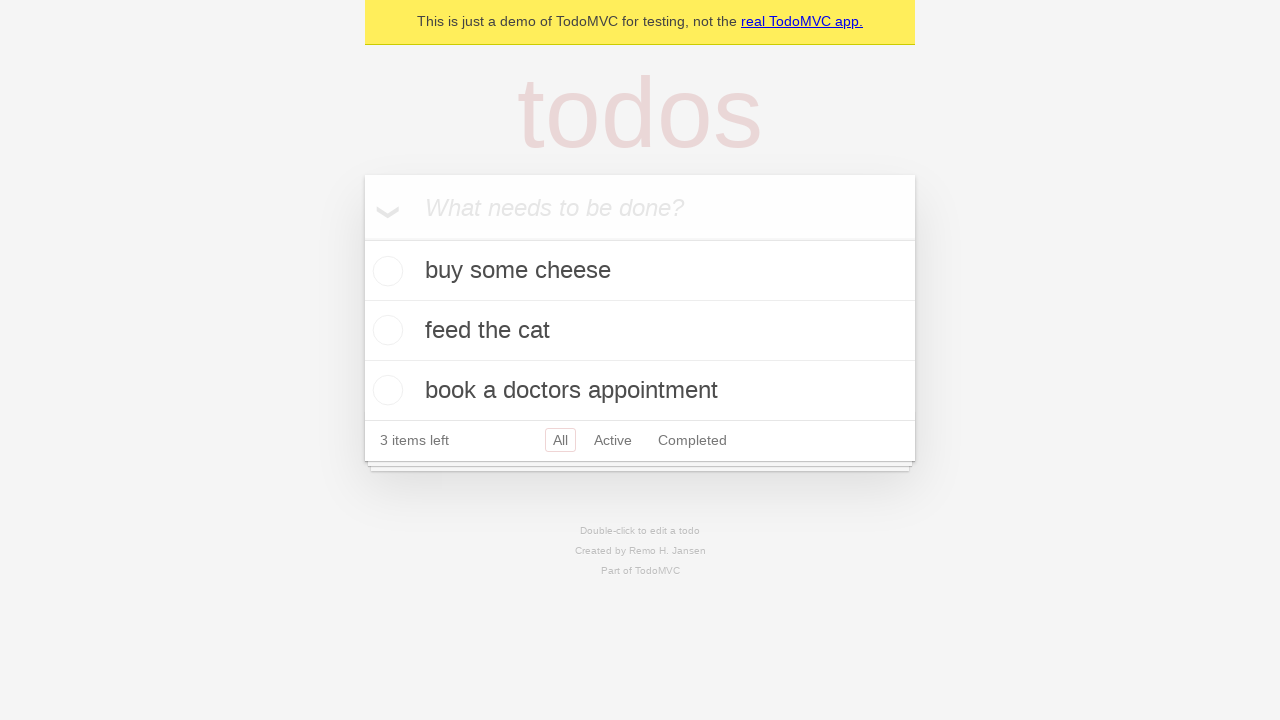

Double-clicked on second todo item to enter edit mode at (640, 331) on internal:testid=[data-testid="todo-item"s] >> nth=1
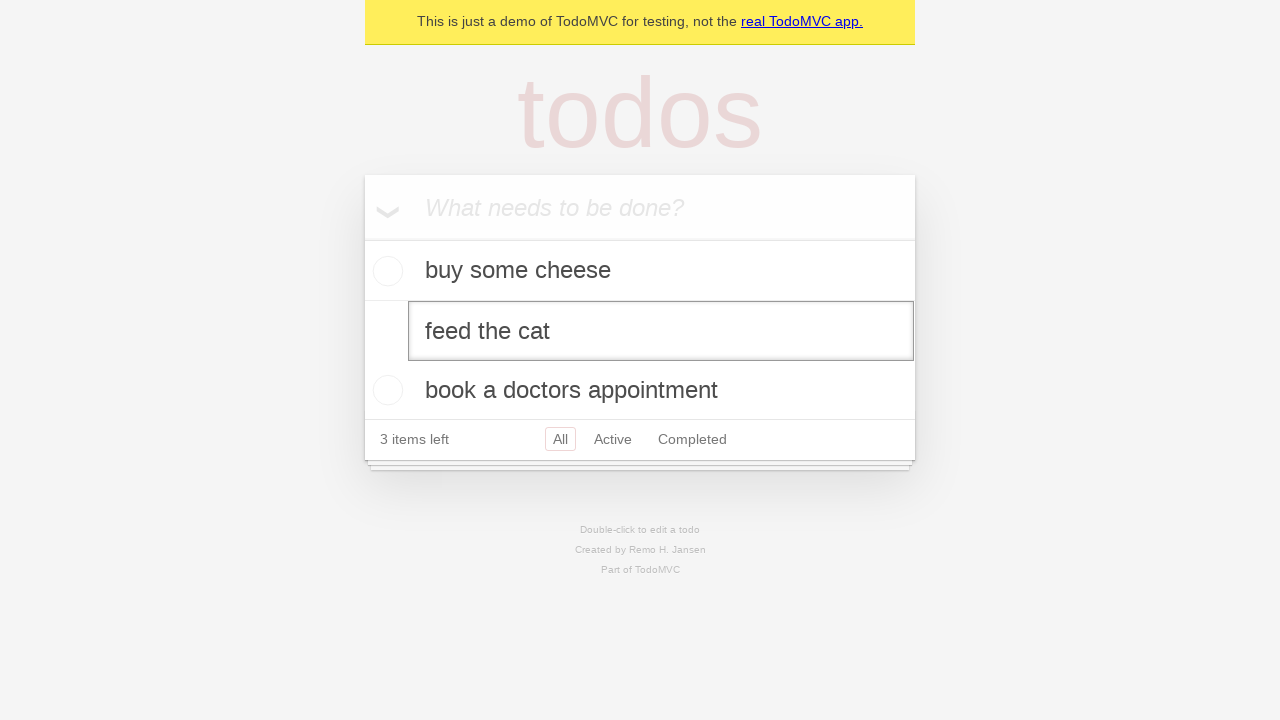

Changed todo text to 'buy some sausages' on internal:testid=[data-testid="todo-item"s] >> nth=1 >> internal:role=textbox[nam
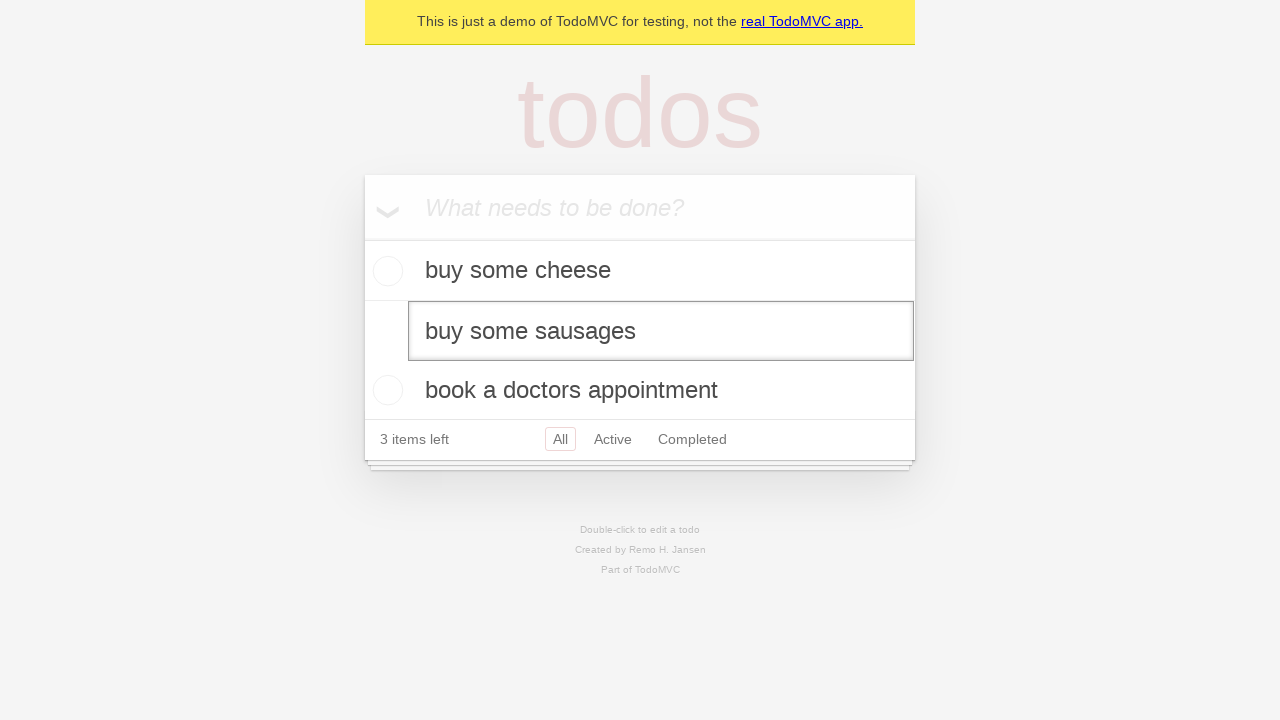

Pressed Escape to cancel edit and restore original text on internal:testid=[data-testid="todo-item"s] >> nth=1 >> internal:role=textbox[nam
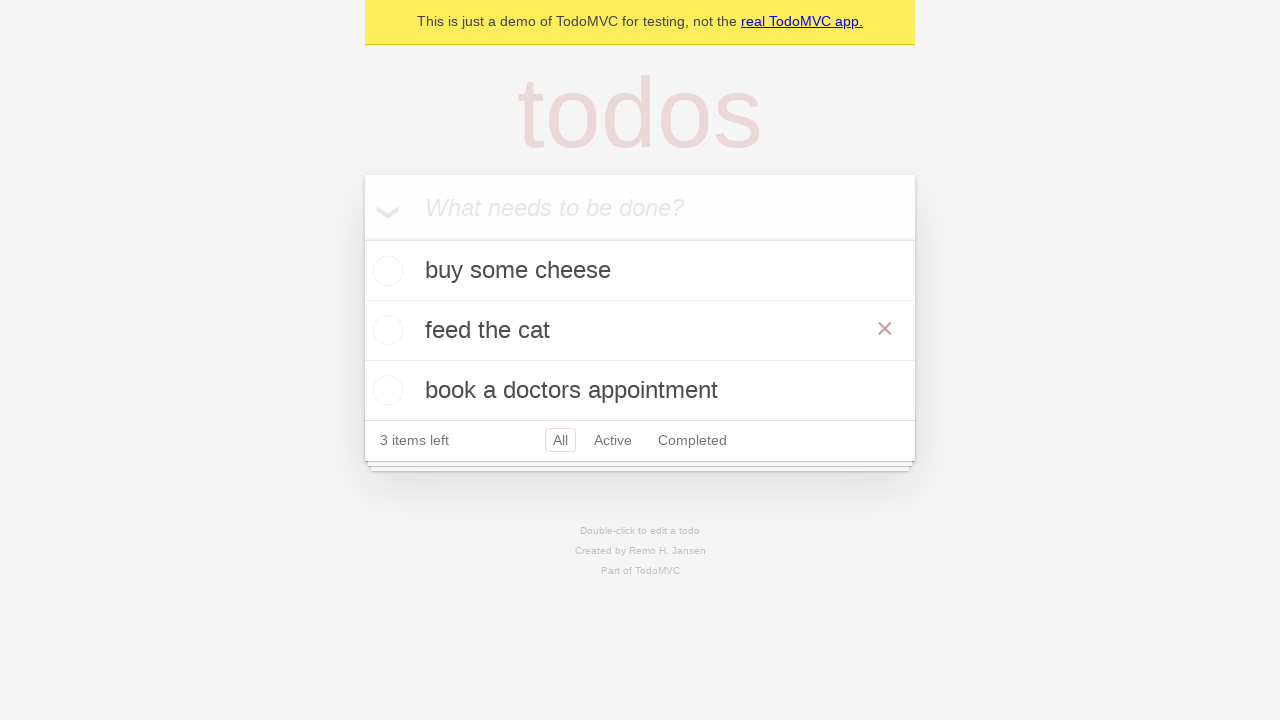

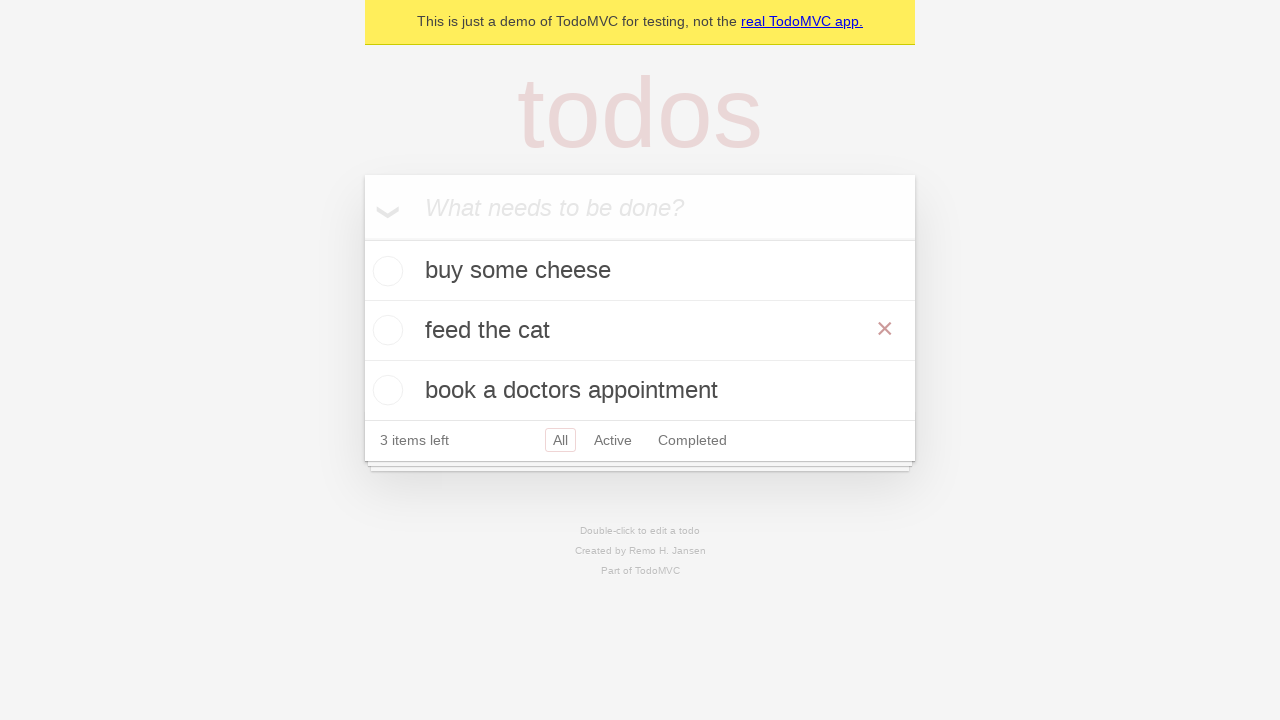